Navigates to a product listing page for mesophilic cheese starters and clicks the "Show more" button to load additional products, verifying that product cards are displayed.

Starting URL: https://pro-syr.ru/zakvaski-dlya-syra/mezofilnye/

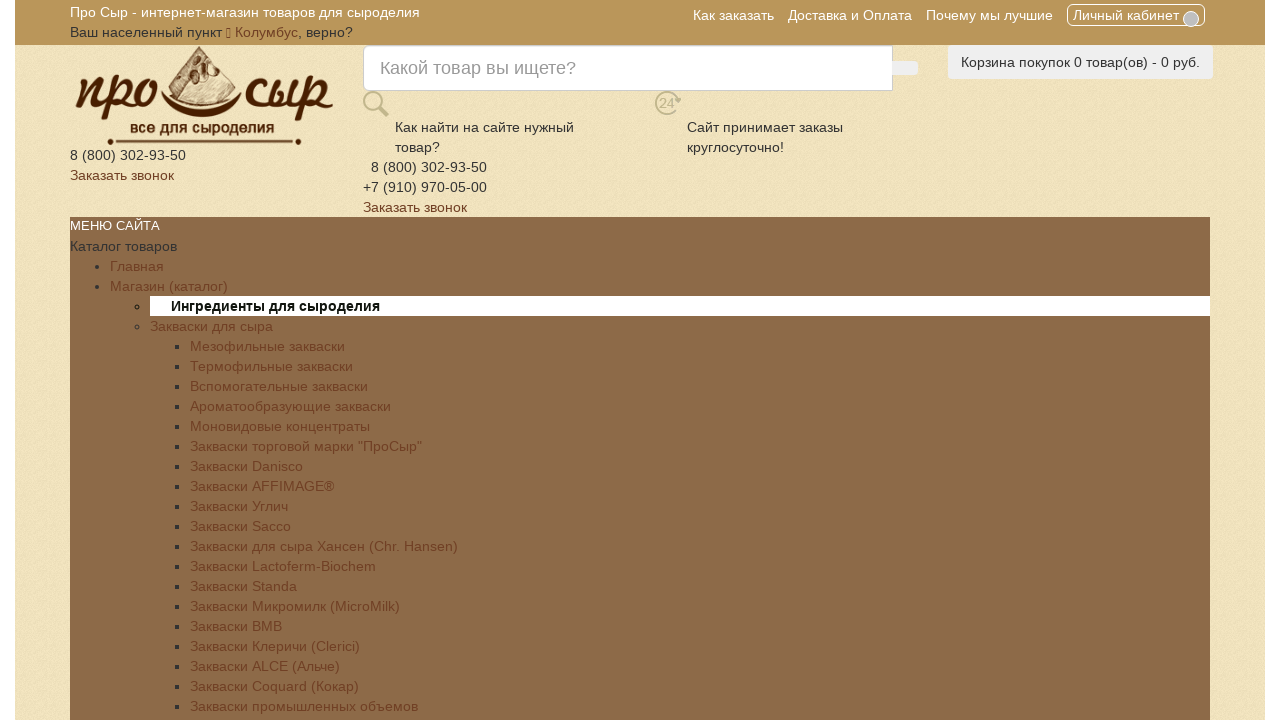

Waited for product cards to load on mesophilic cheese starters page
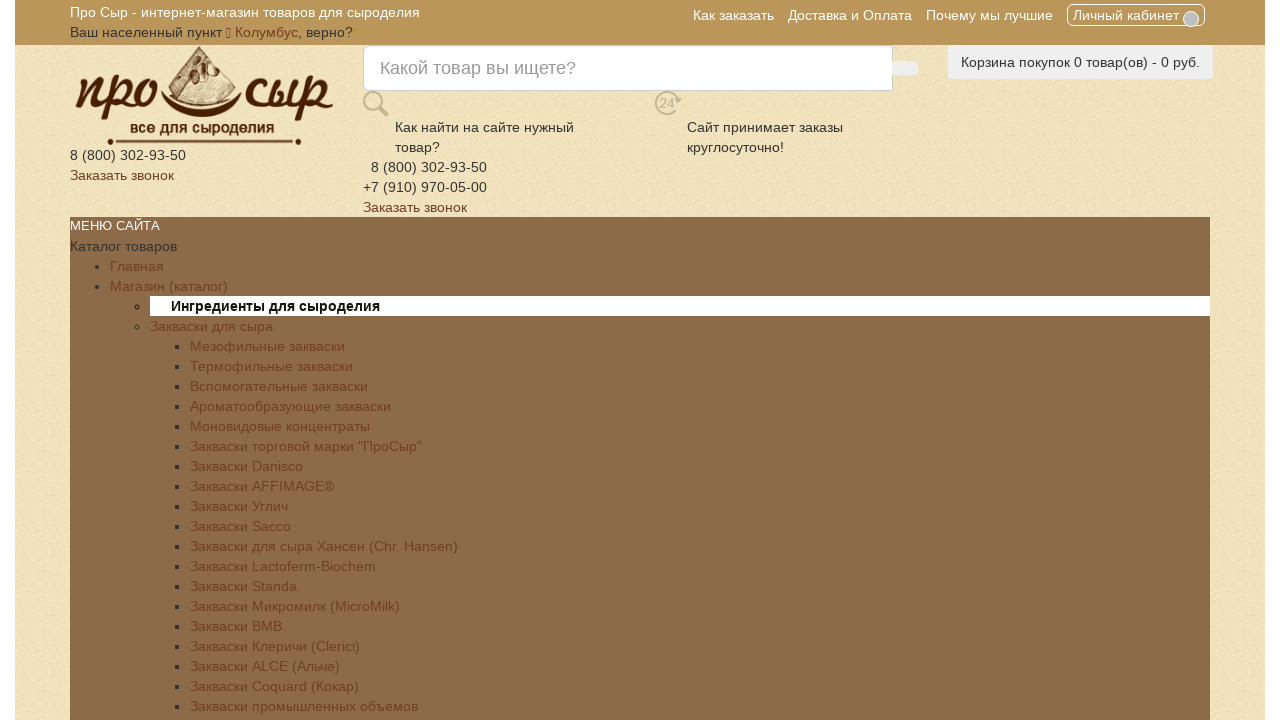

Clicked 'Show more' button (iteration 1) at (786, 360) on .next_button_div a
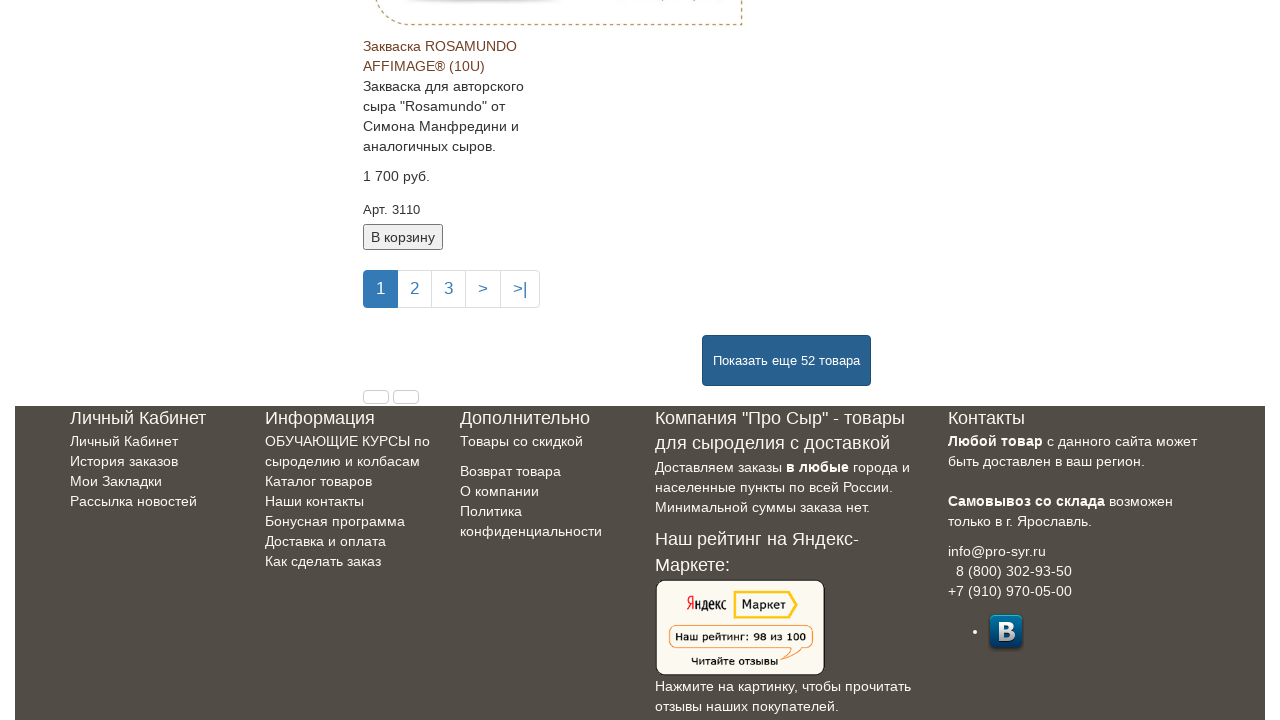

Waited for new products to load after clicking 'Show more'
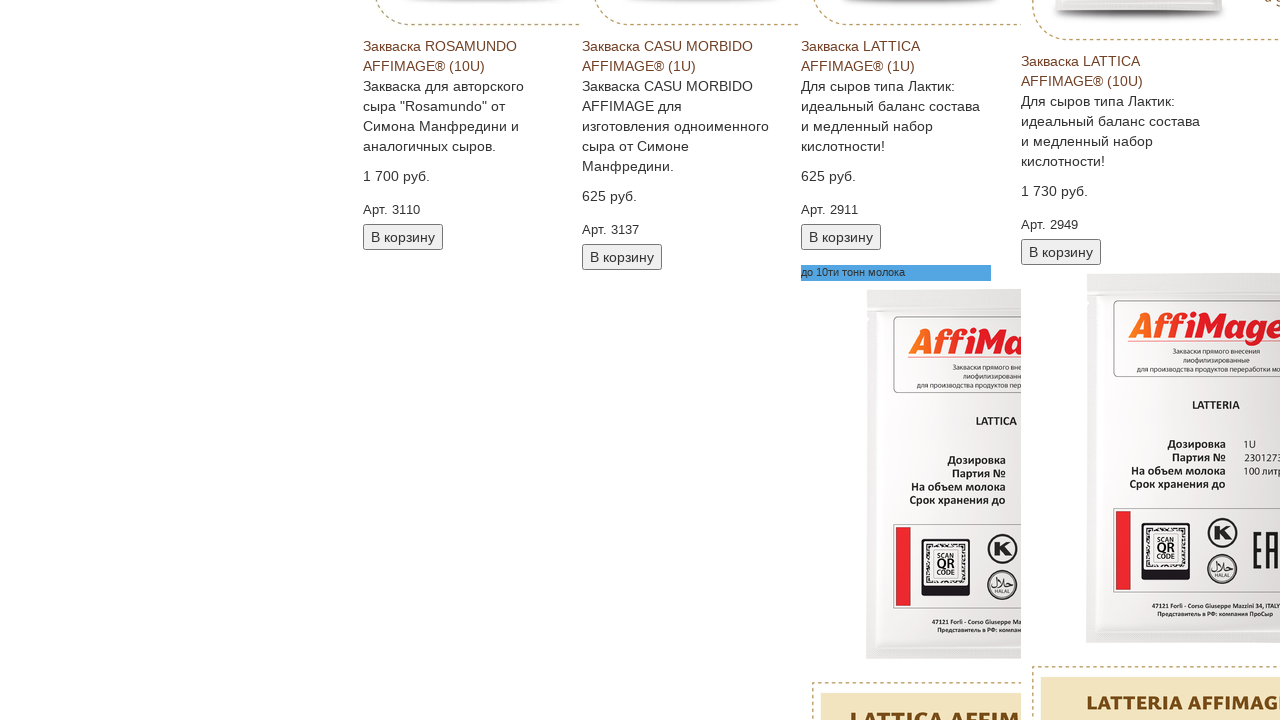

Clicked 'Show more' button (iteration 2) at (786, 361) on .next_button_div a
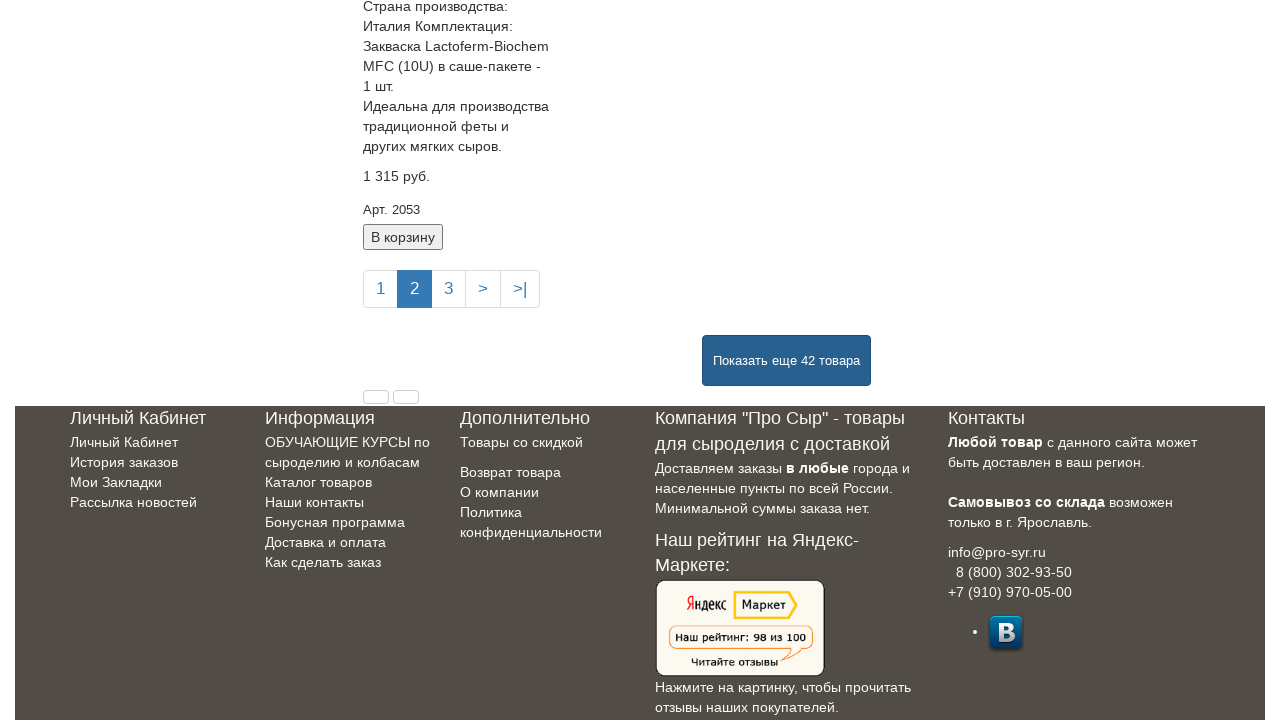

Waited for new products to load after clicking 'Show more'
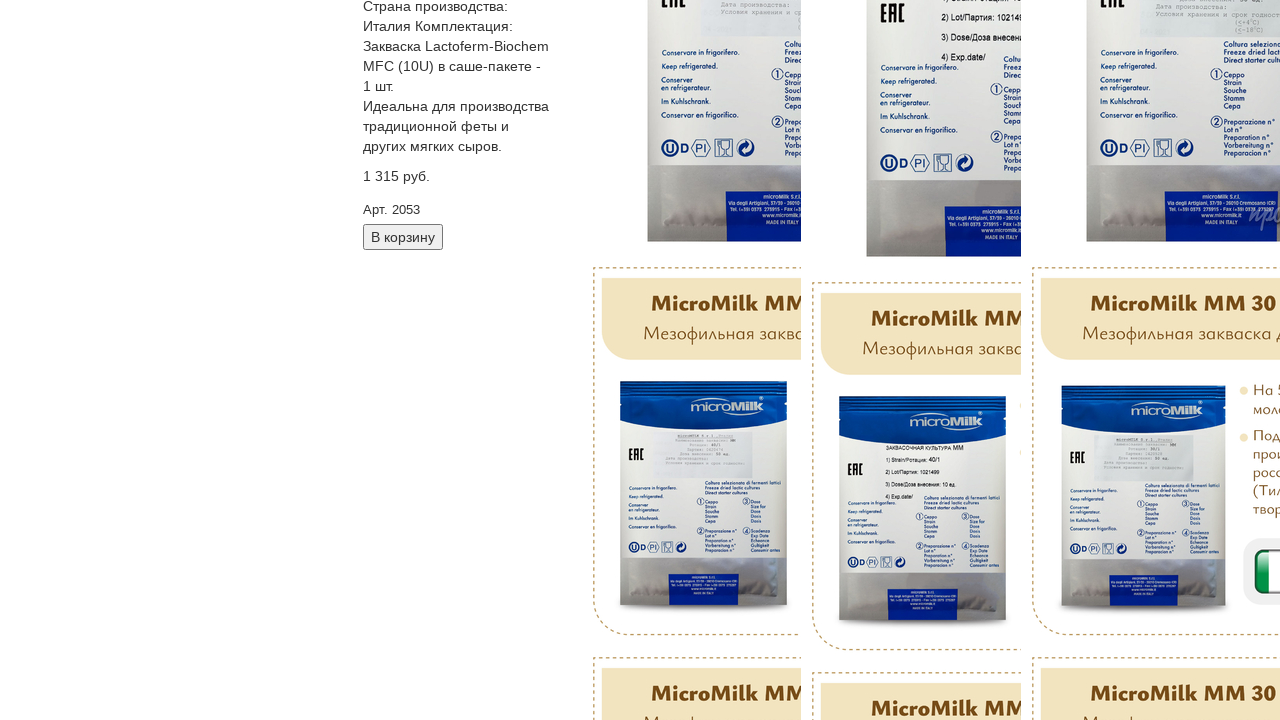

'Show more' button not visible, no more products to load
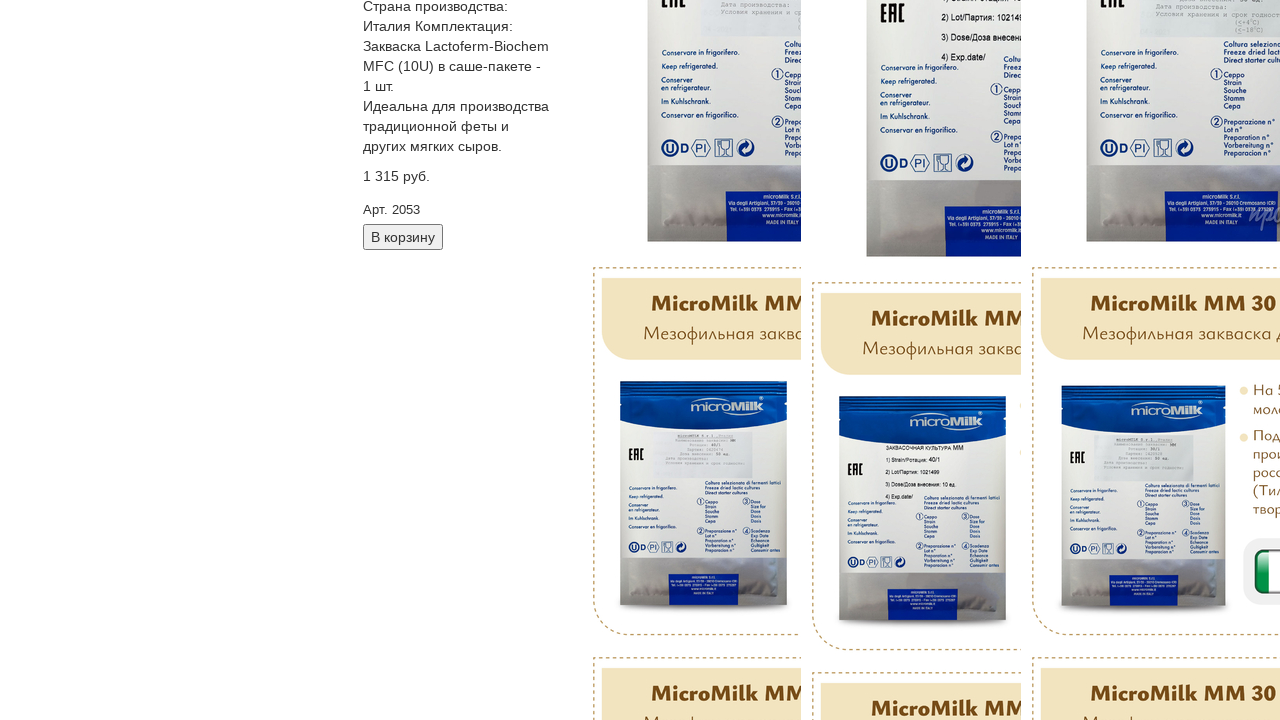

Verified that product cards are displayed on the page
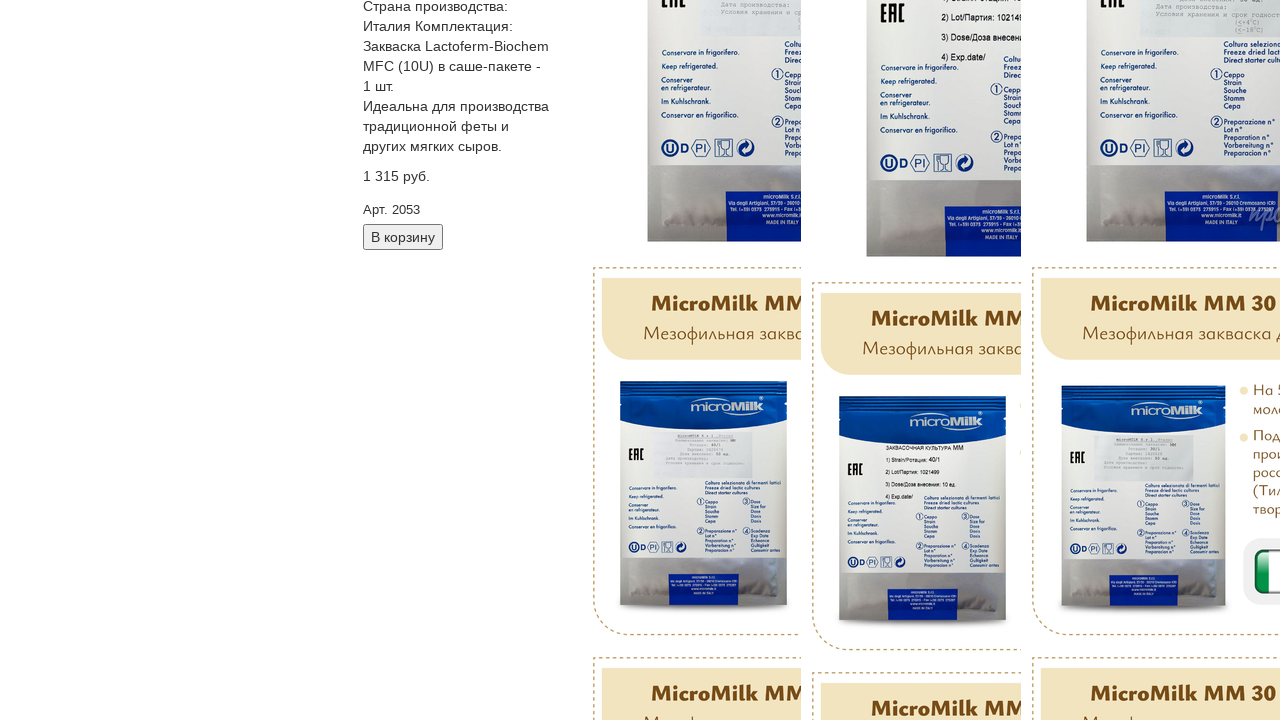

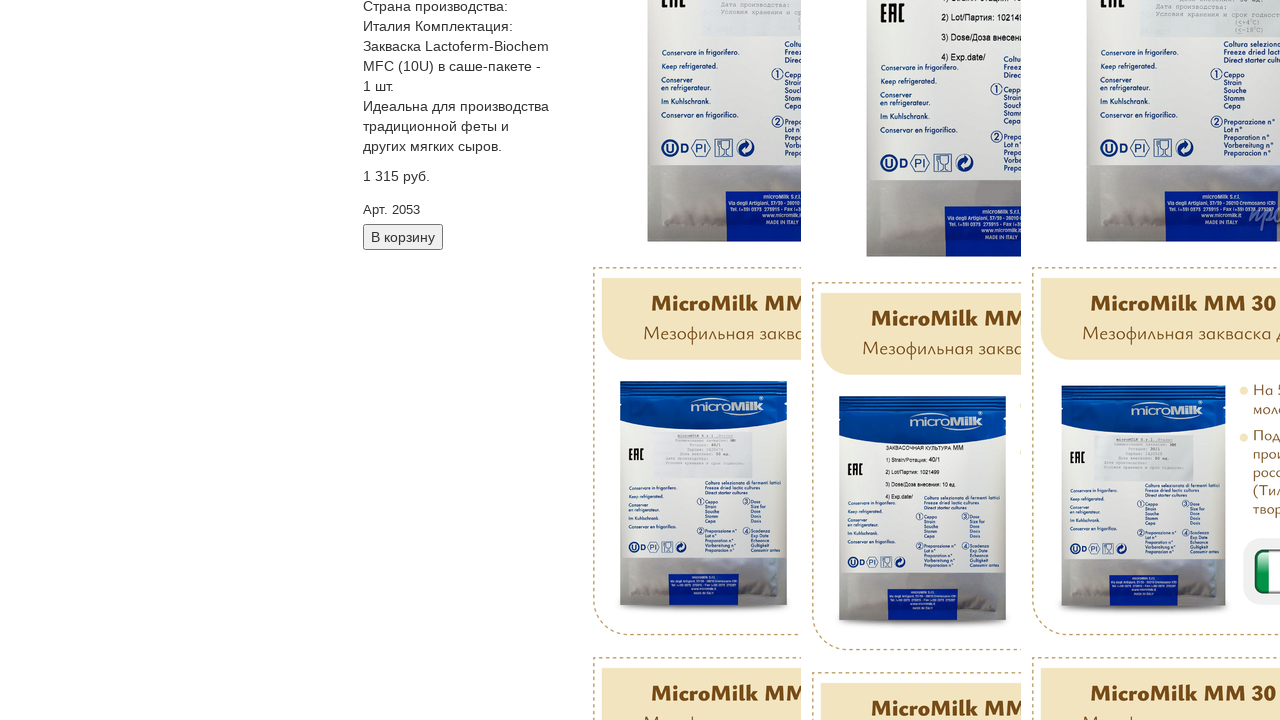